Tests clicking the button labeled "1" in the nested dropdown button group

Starting URL: https://formy-project.herokuapp.com/buttons

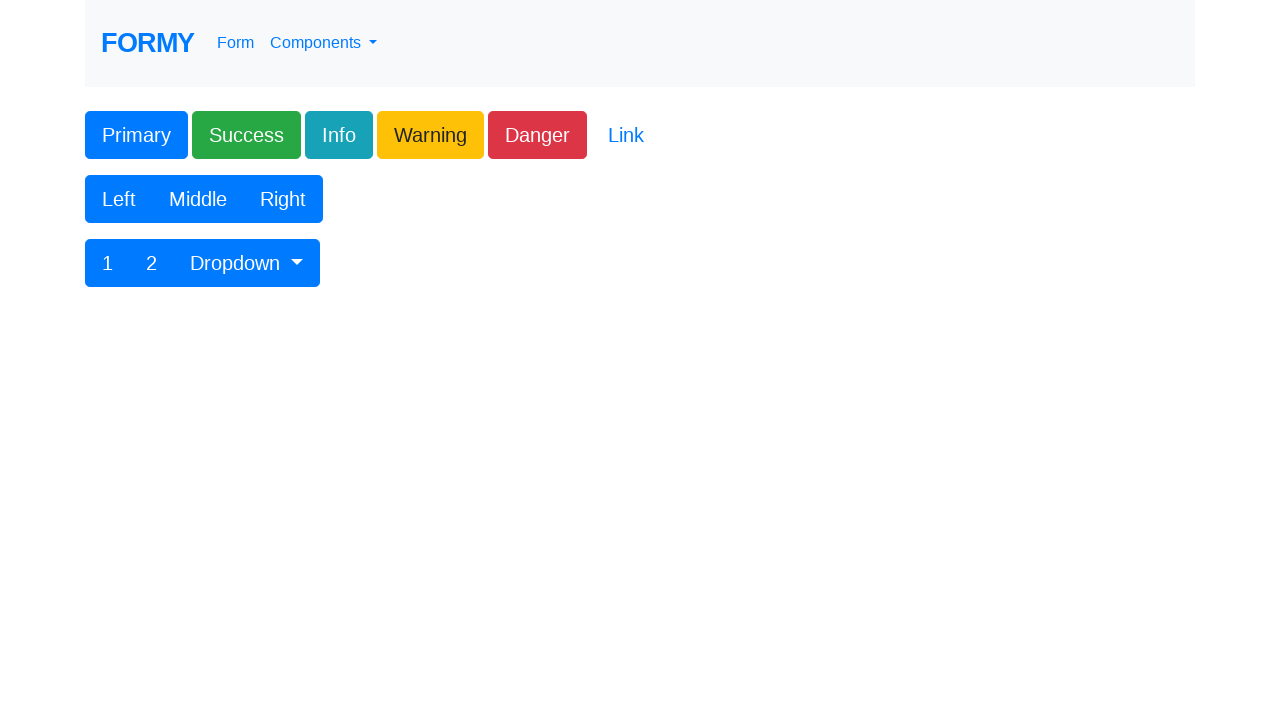

Navigated to buttons test page
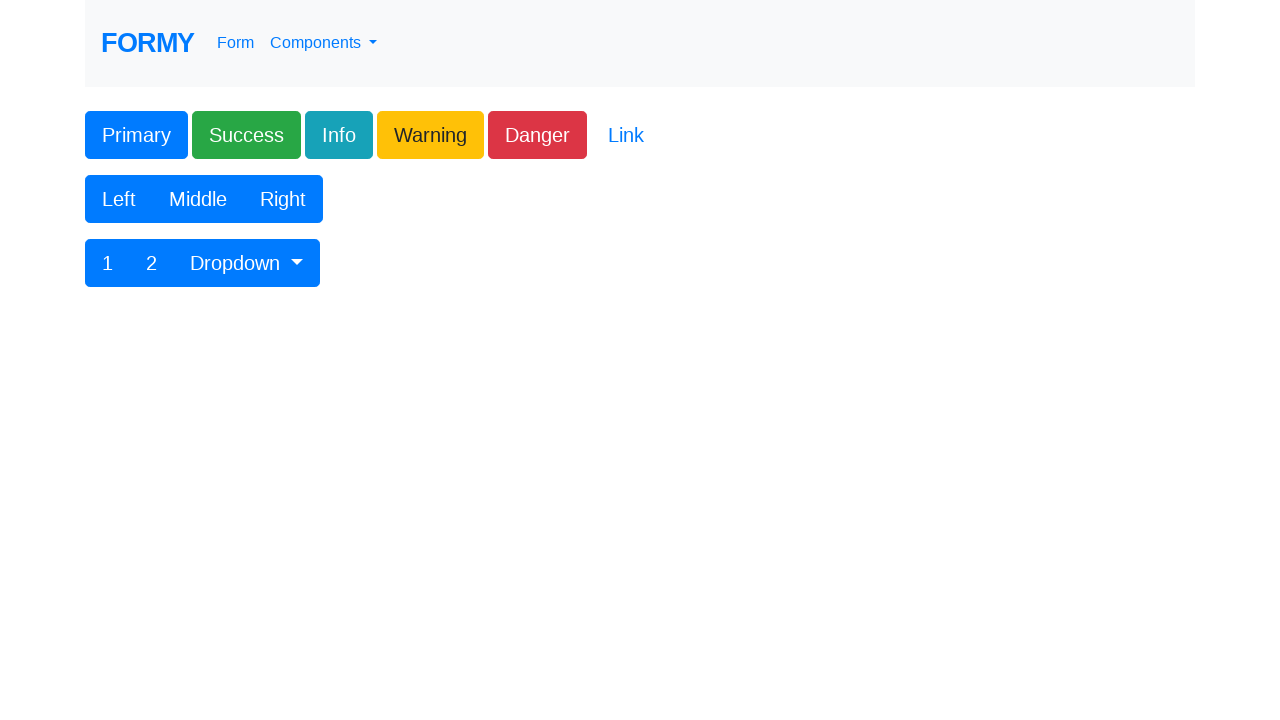

Clicked the button labeled '1' in the nested dropdown button group at (108, 263) on xpath=//div[contains(@aria-label, 'Button group with nested dropdown')]//button[
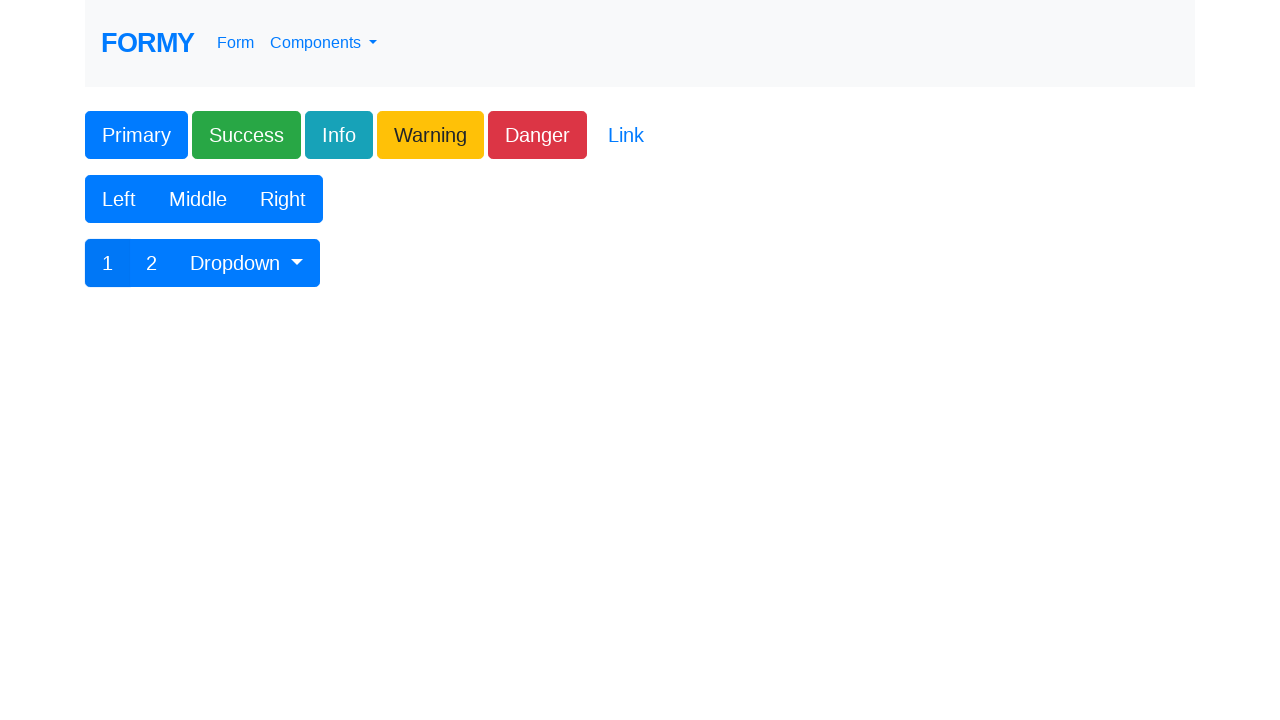

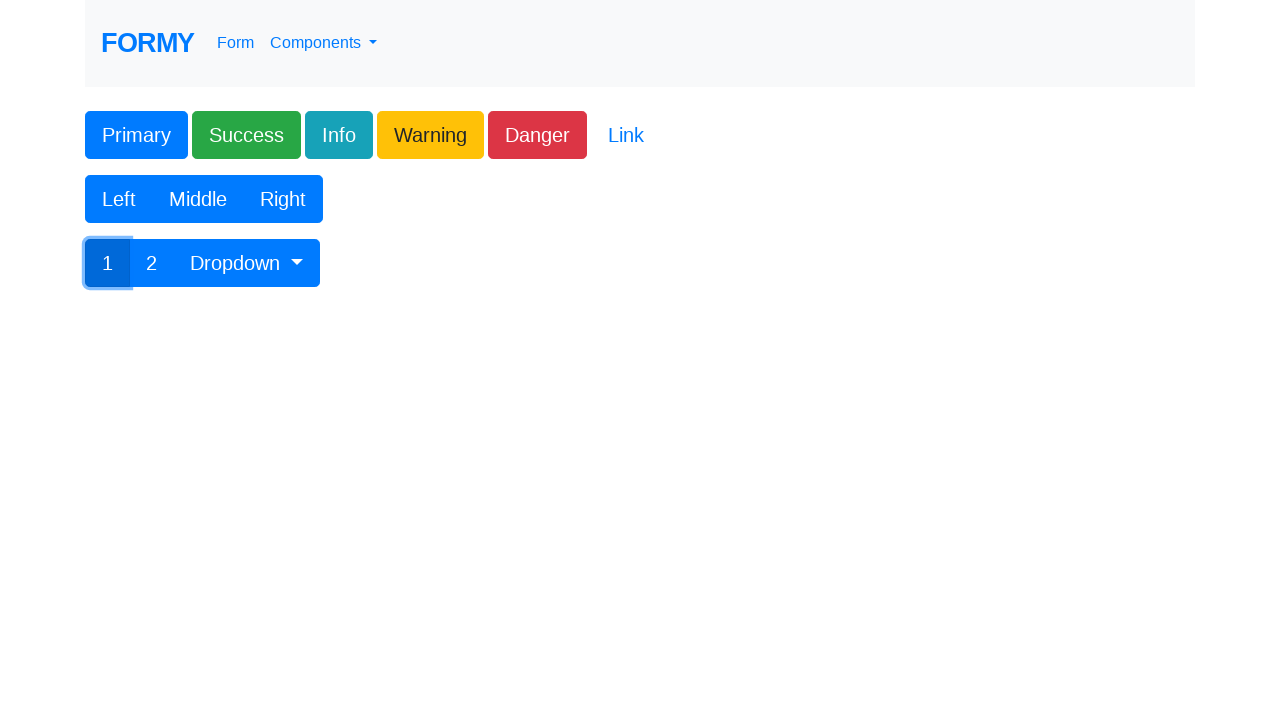